Tests page scrolling functionality by scrolling down 4000 pixels and then scrolling back up 4000 pixels on the Discover website homepage.

Starting URL: https://www.discover.com/

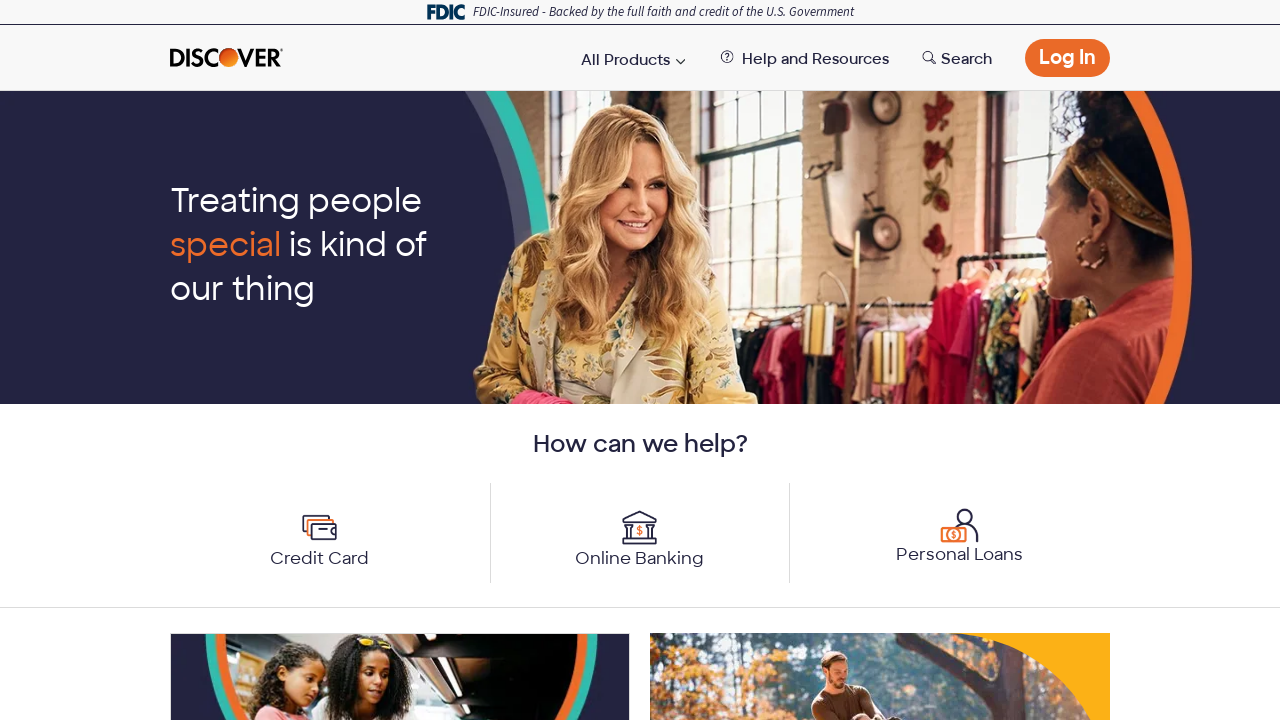

Scrolled down 4000 pixels on Discover homepage
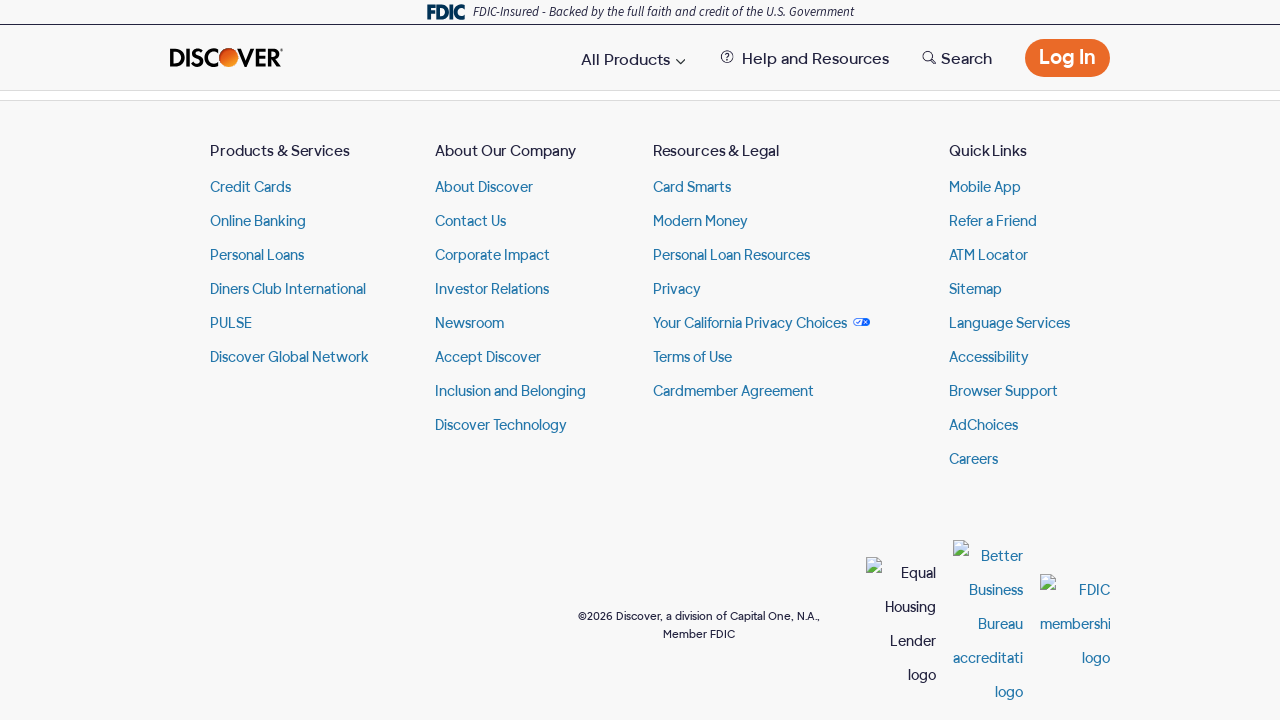

Waited 2 seconds for scroll to complete and content to load
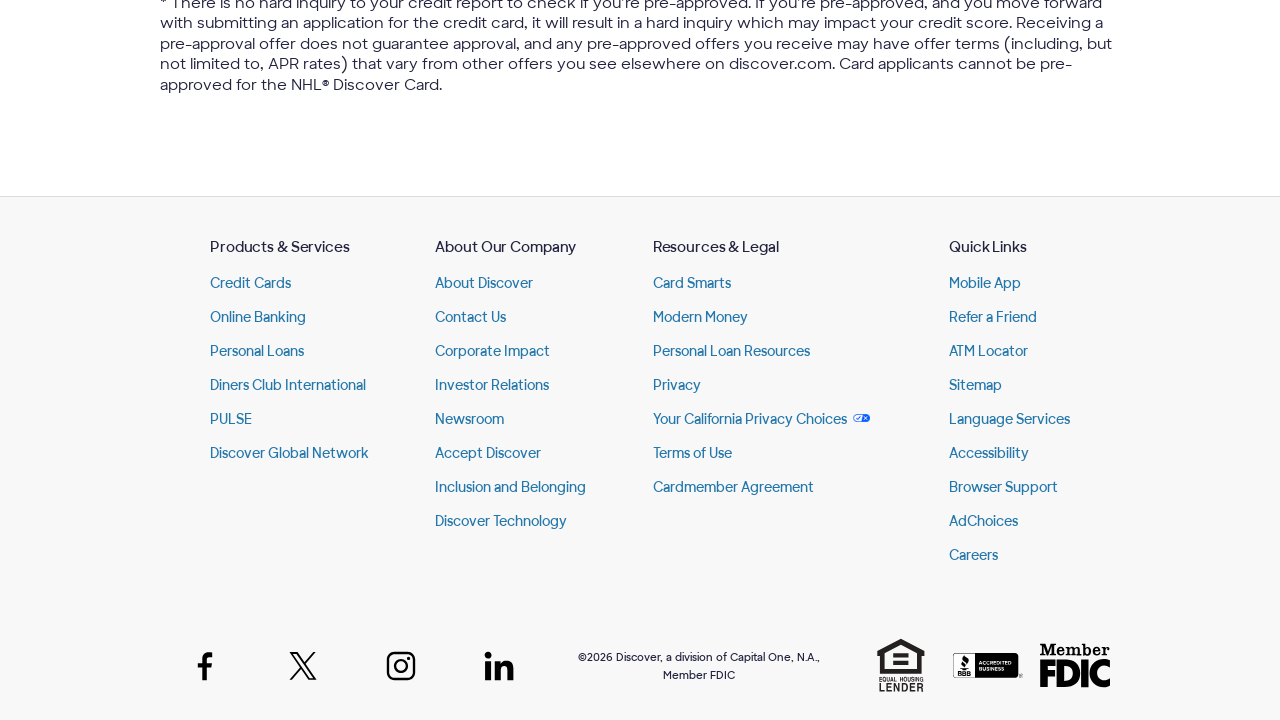

Scrolled back up 4000 pixels to original position
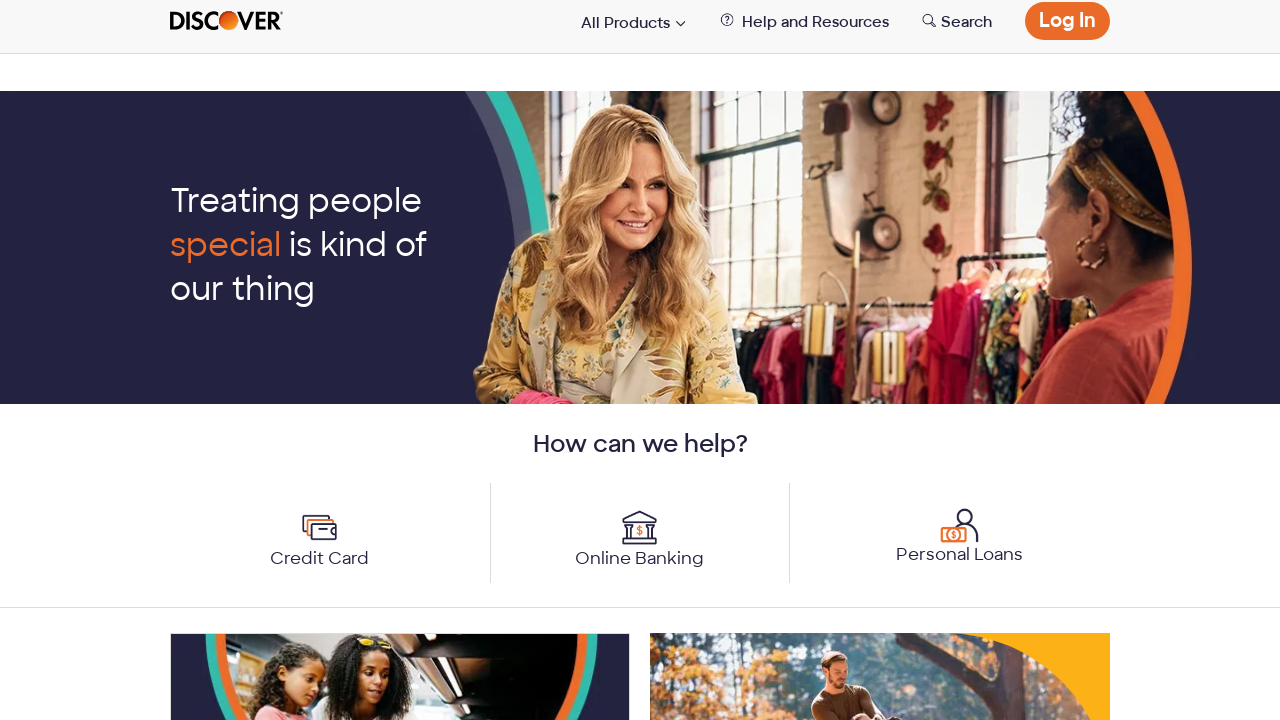

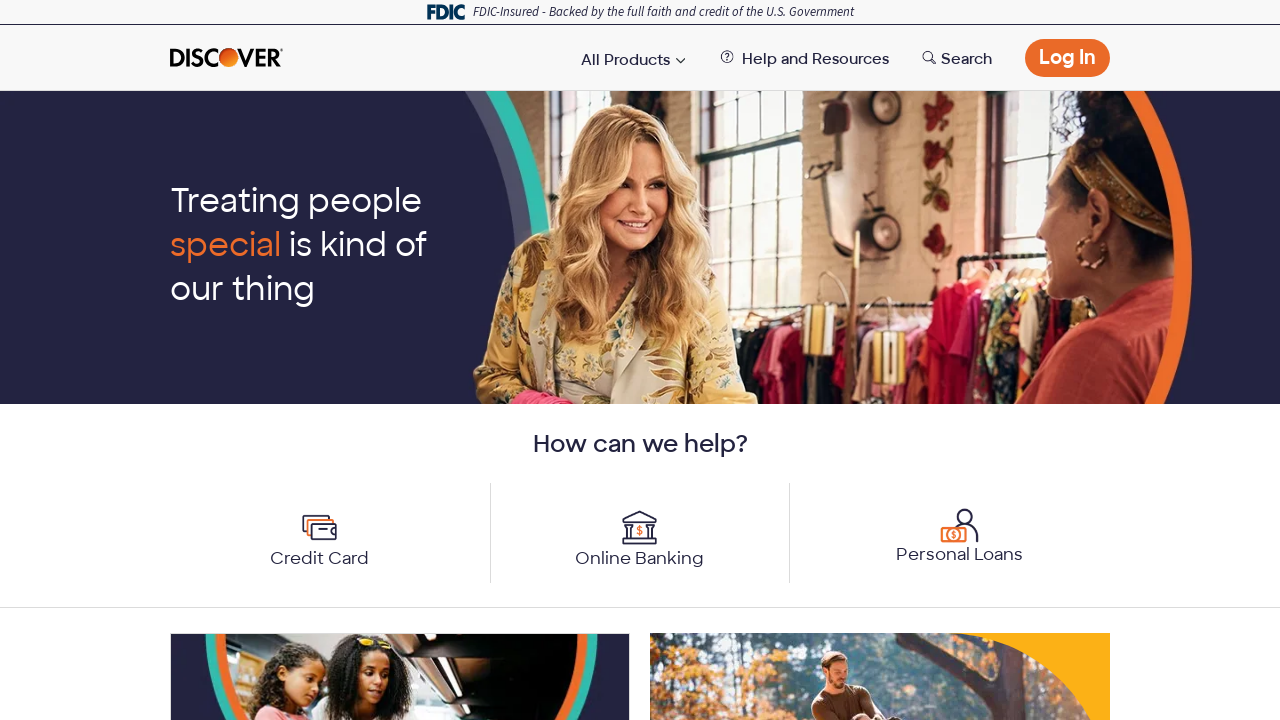